Tests drag and drop functionality on jQueryUI demo page by dragging an element and dropping it onto a target area within an iframe

Starting URL: http://jqueryui.com/droppable/

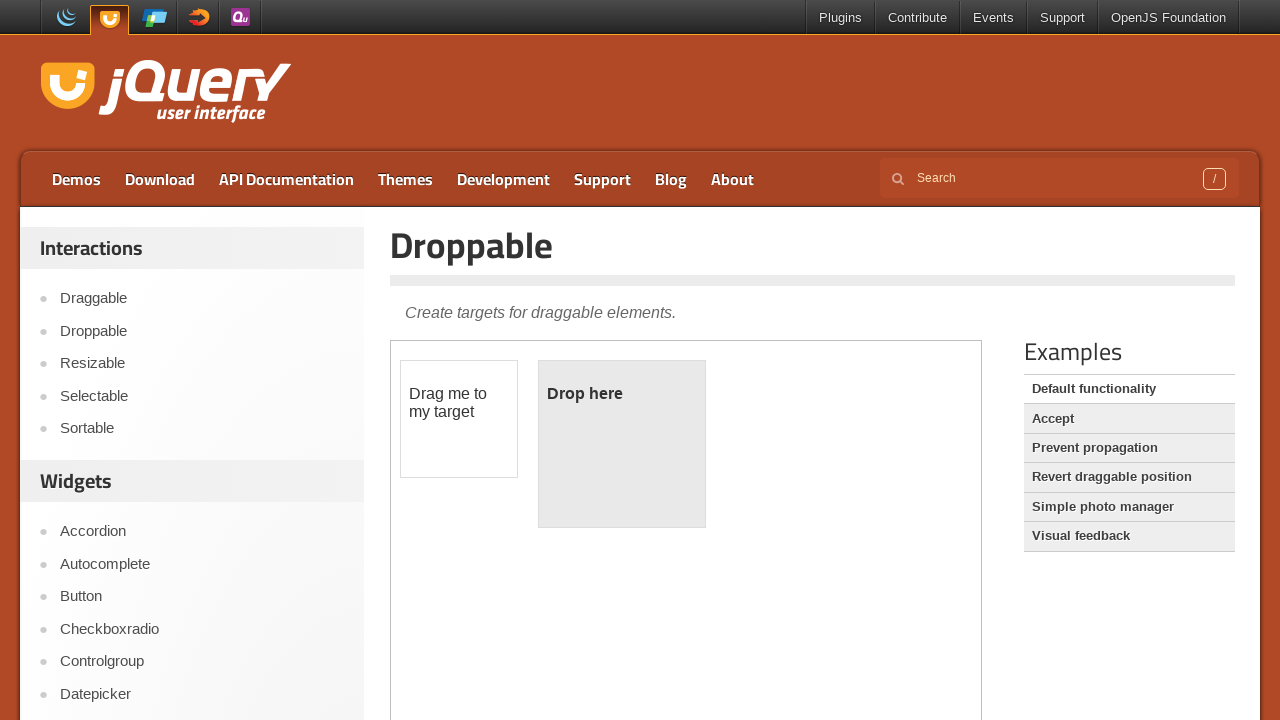

Located iframe with demo-frame class containing draggable elements
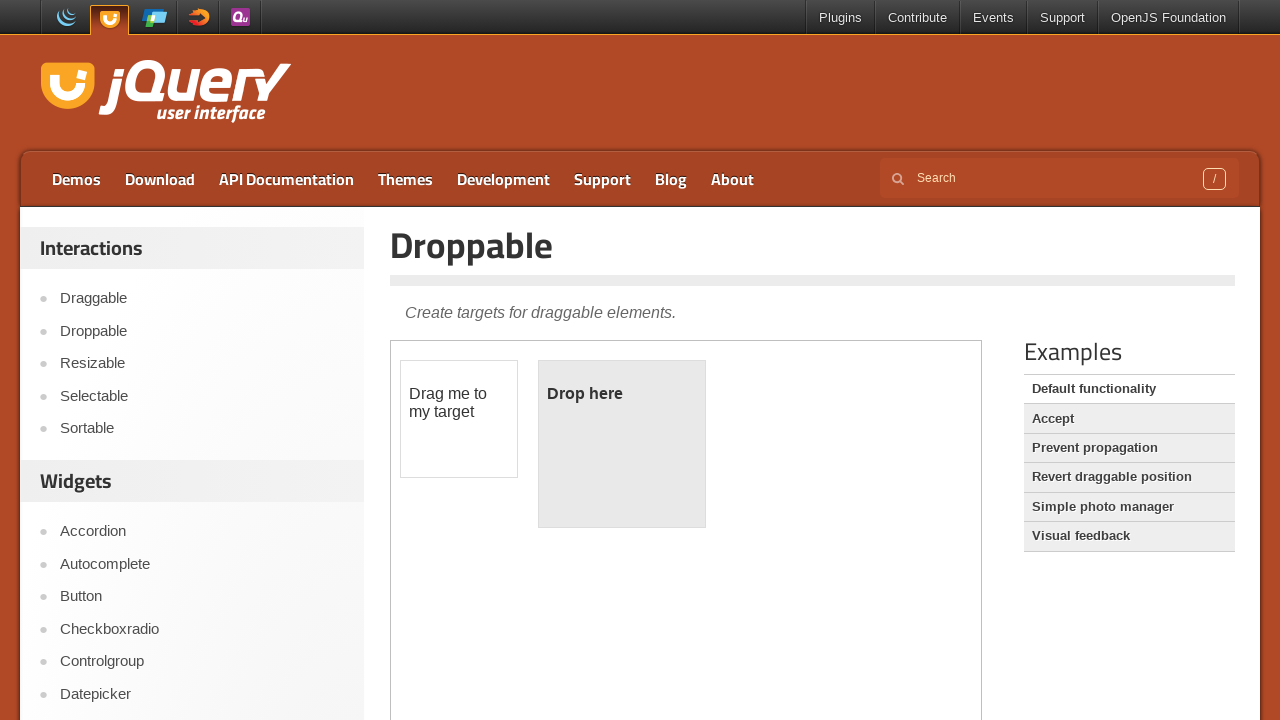

Located draggable element with id 'draggable' within iframe
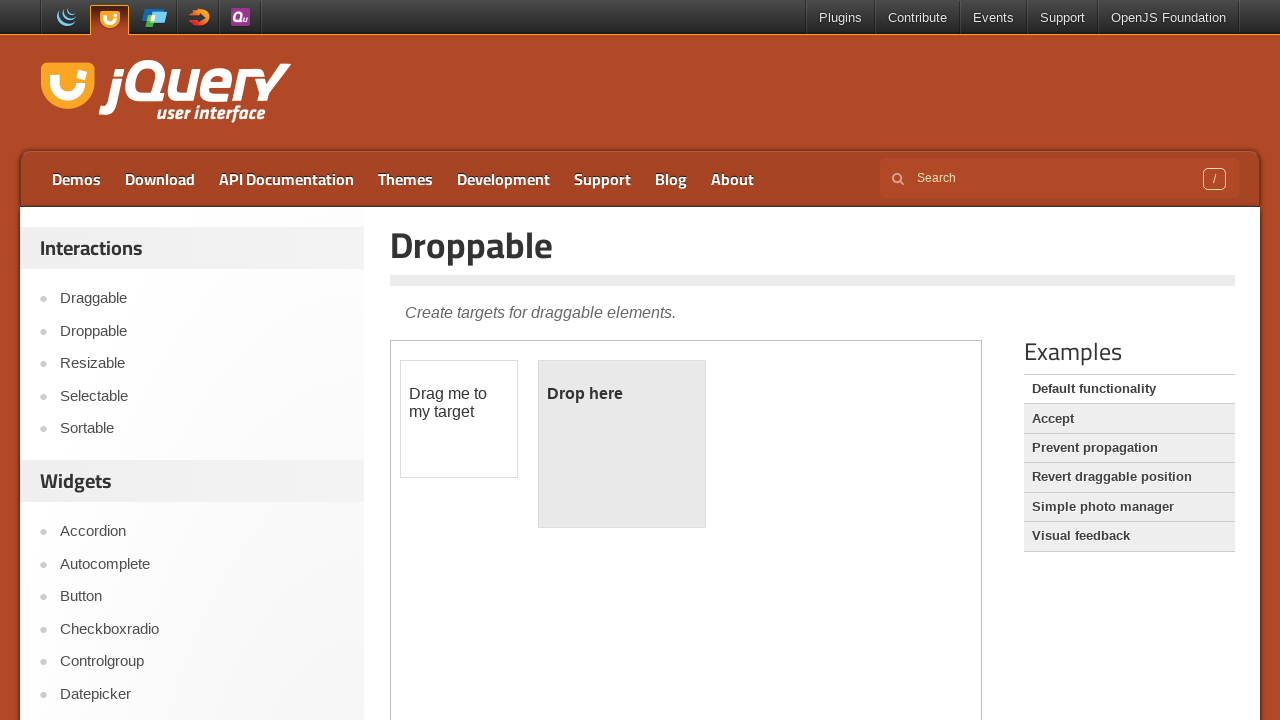

Located droppable target element with id 'droppable' within iframe
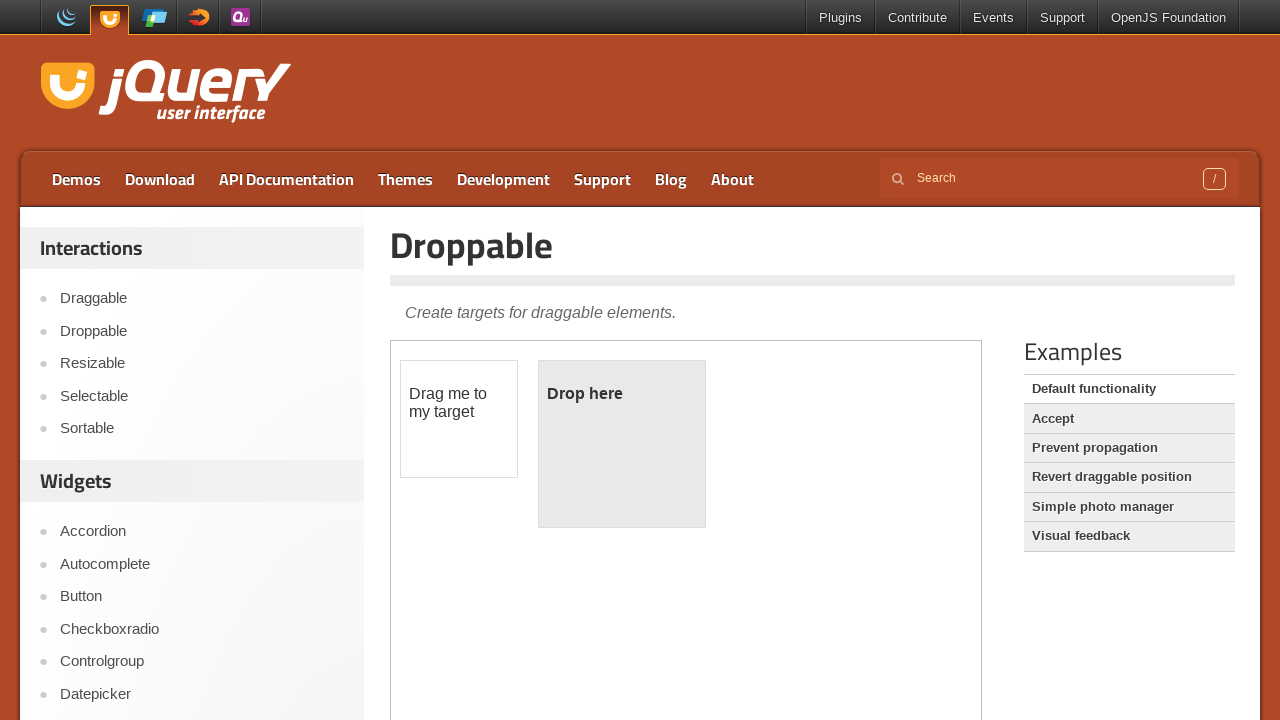

Dragged draggable element onto droppable target area at (622, 444)
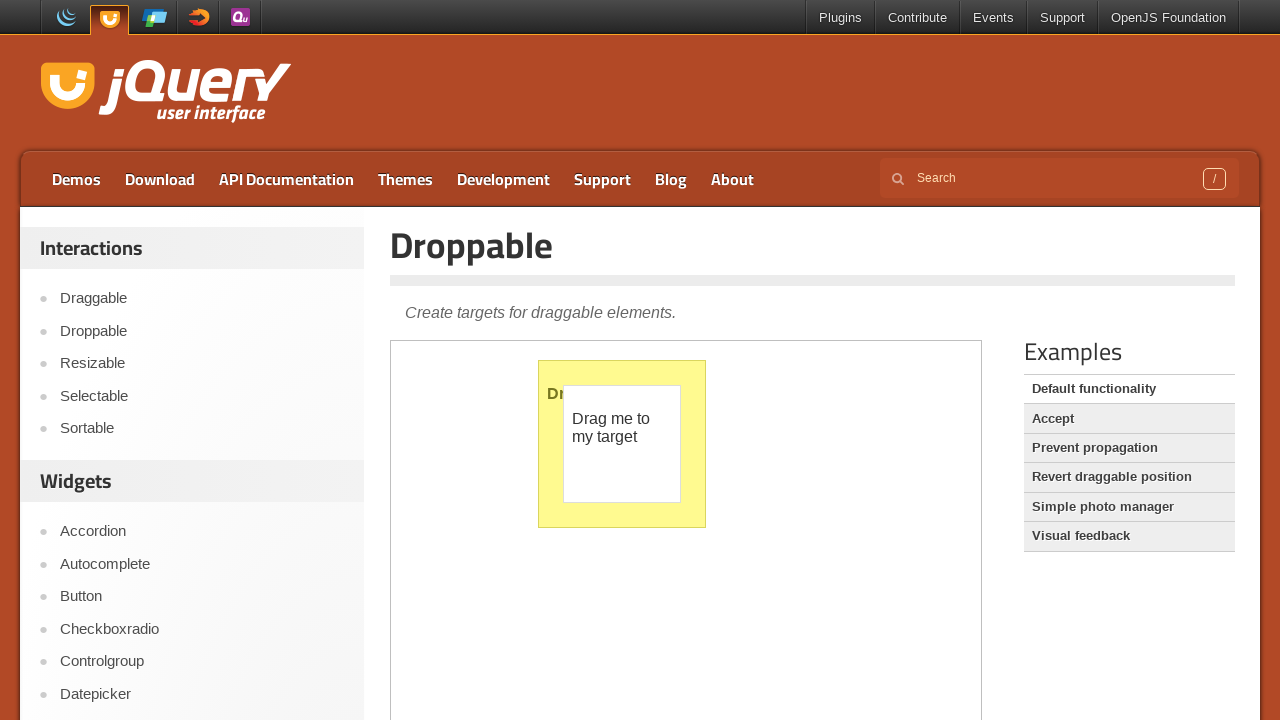

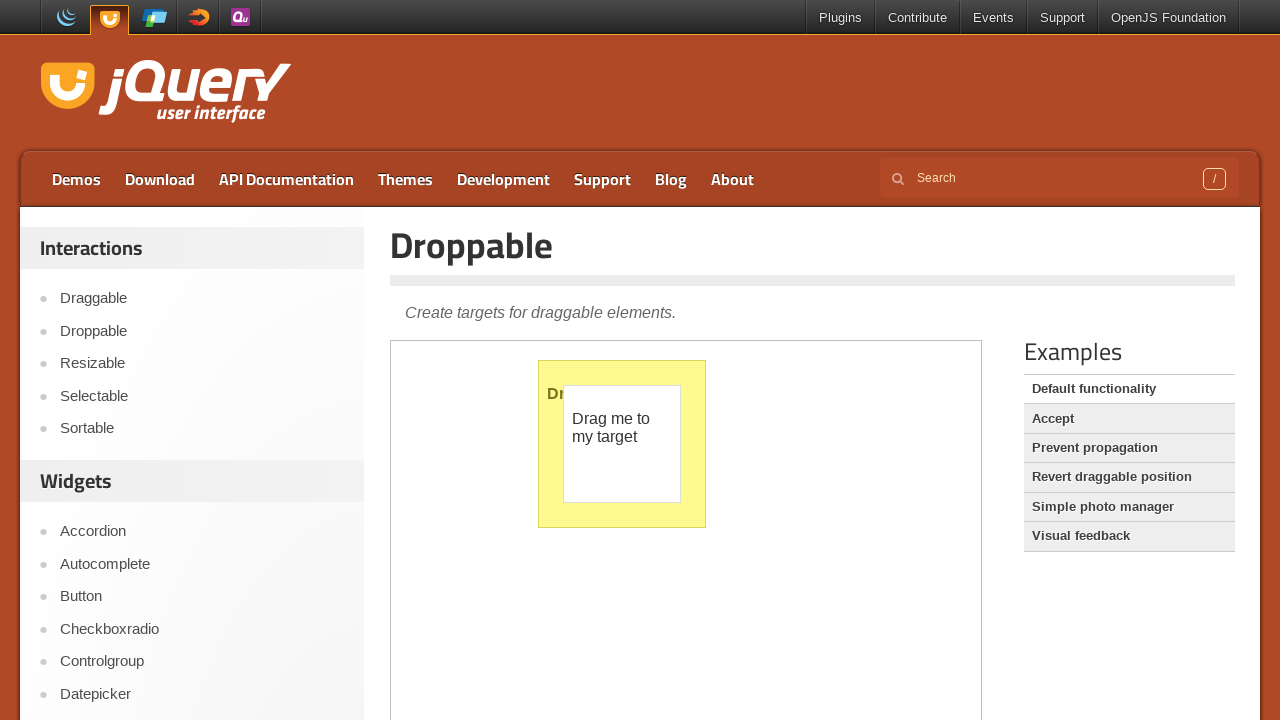